Tests horizontal slider interaction by clicking on the slider element and dragging it to a new position using offset

Starting URL: https://the-internet.herokuapp.com/horizontal_slider

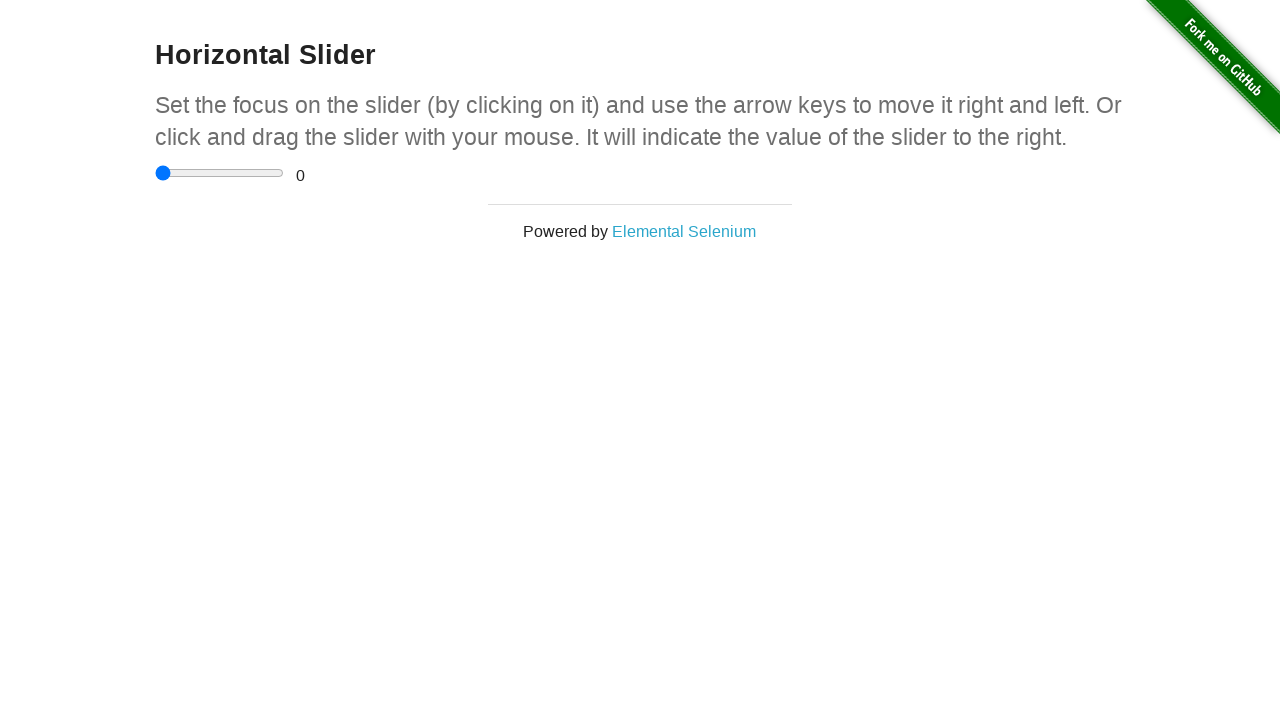

Located the horizontal slider element
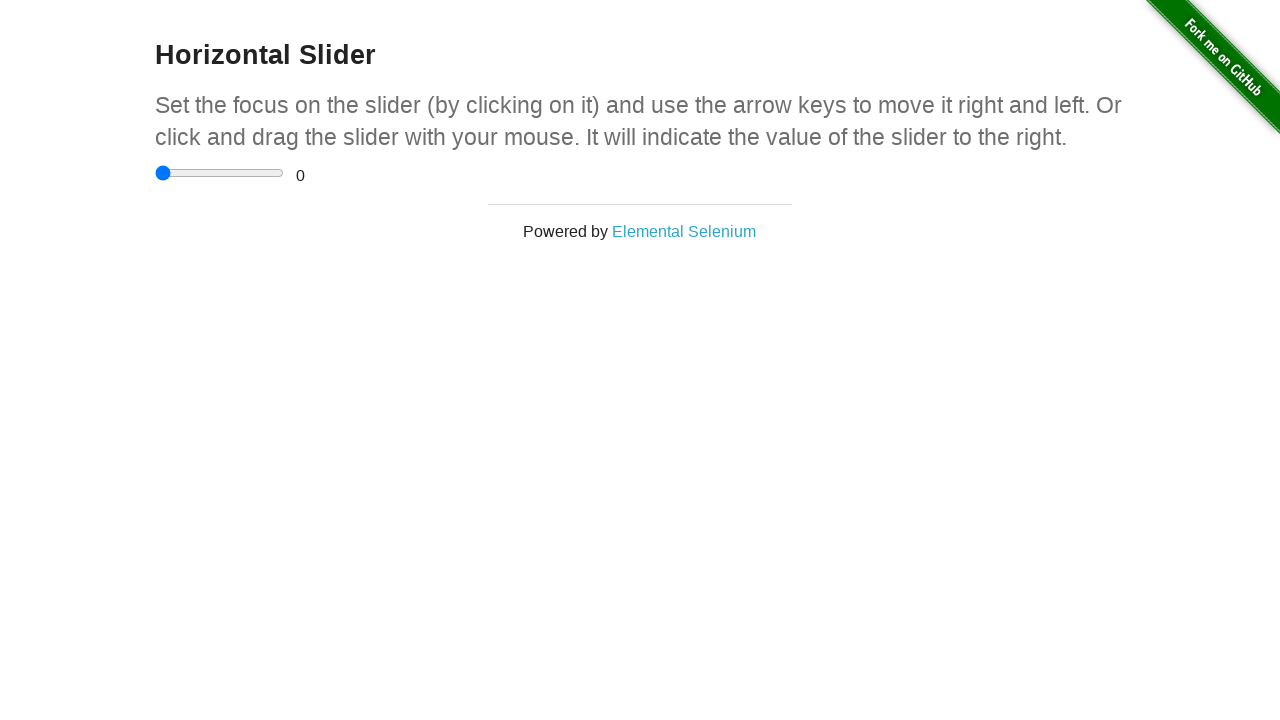

Clicked on the horizontal slider at (220, 173) on input[type='range']
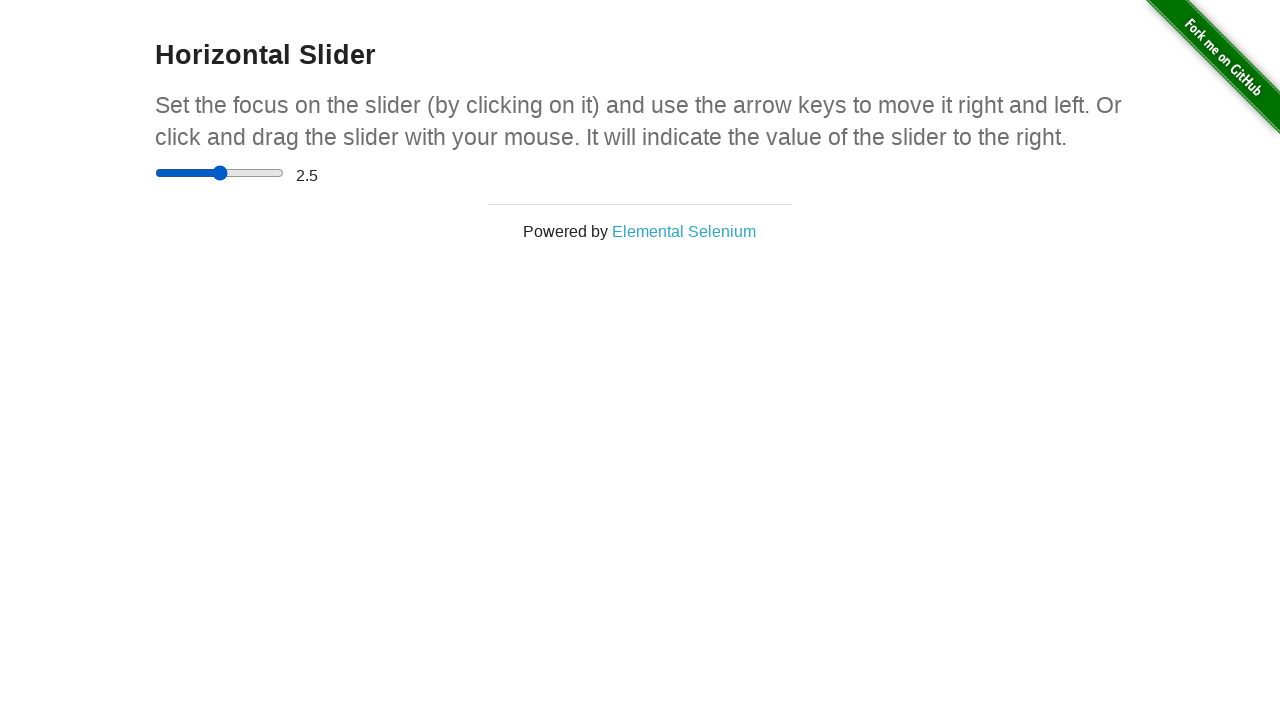

Dragged slider to the right by 60 pixels offset at (215, 165)
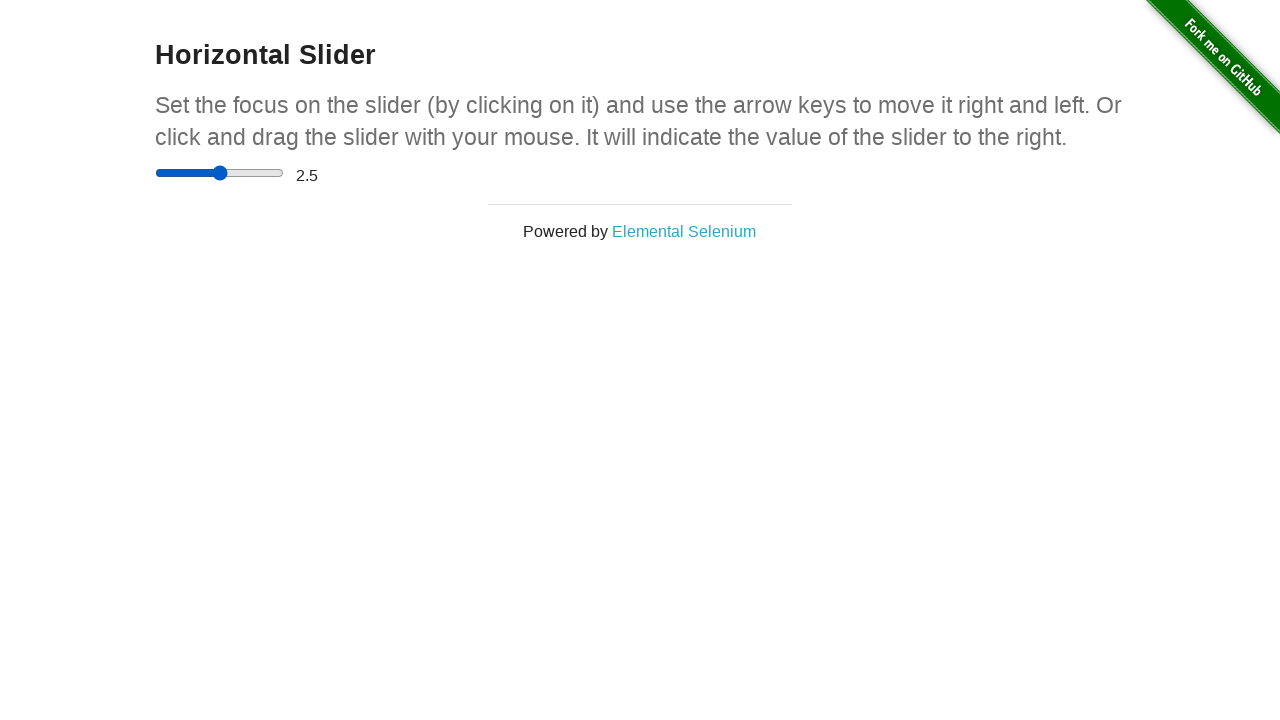

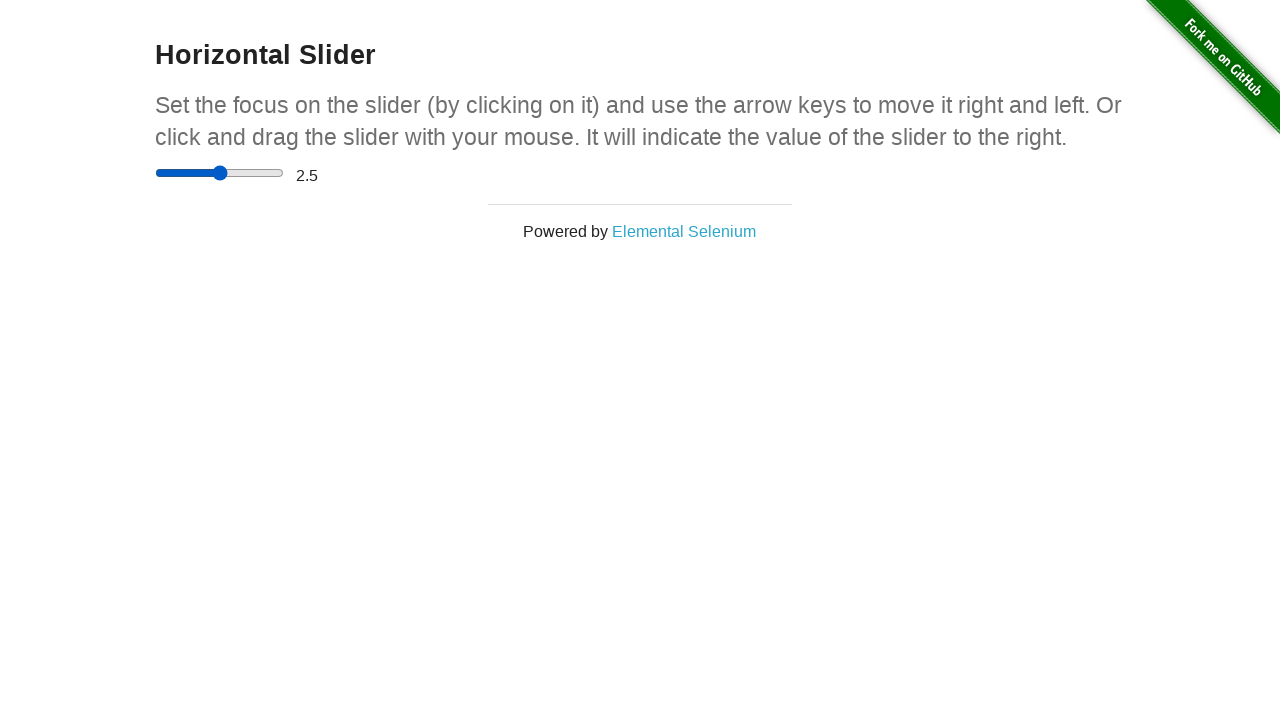